Opens the Macy's homepage and verifies the page loads successfully

Starting URL: https://www.macys.com

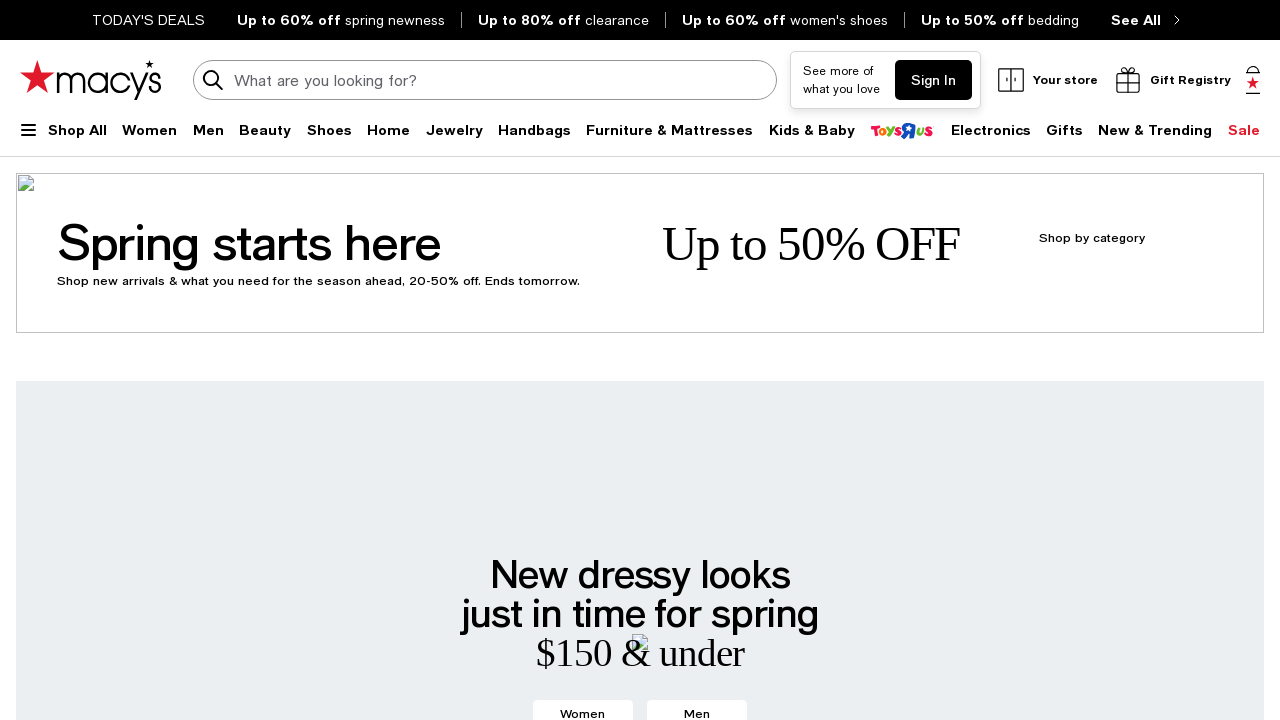

Waited for page DOM content to load
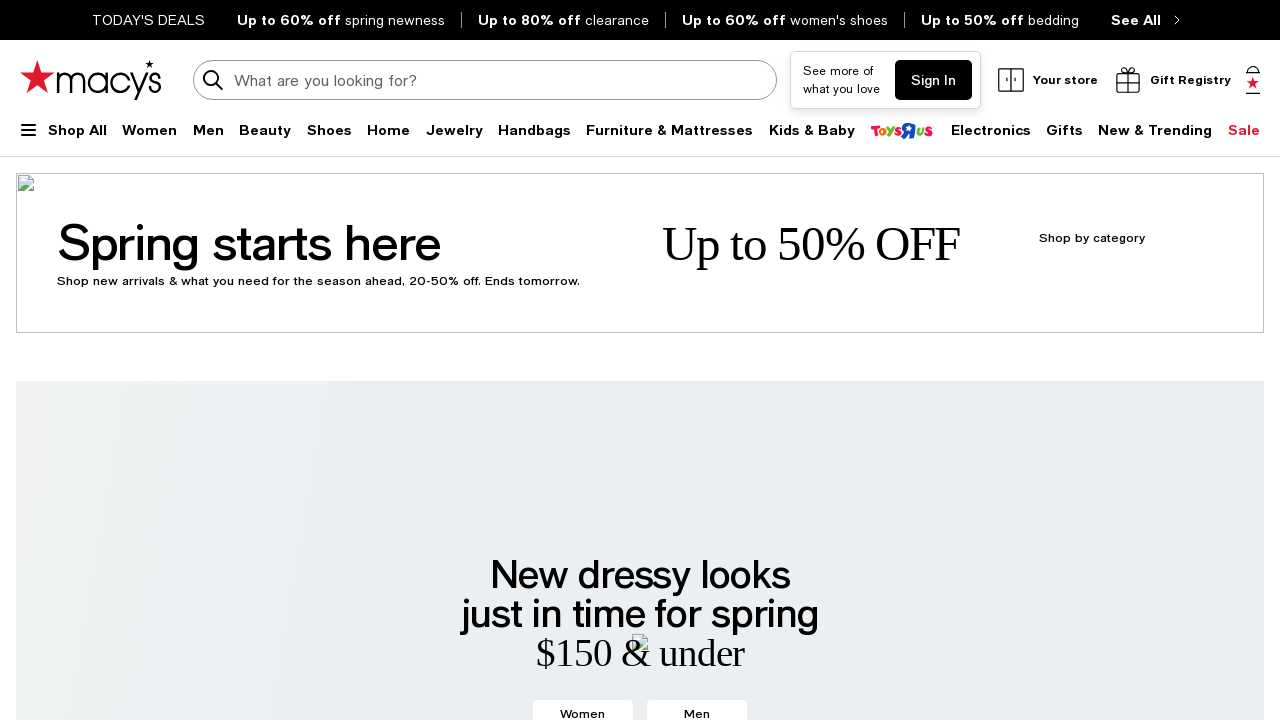

Verified body element loaded on Macy's homepage
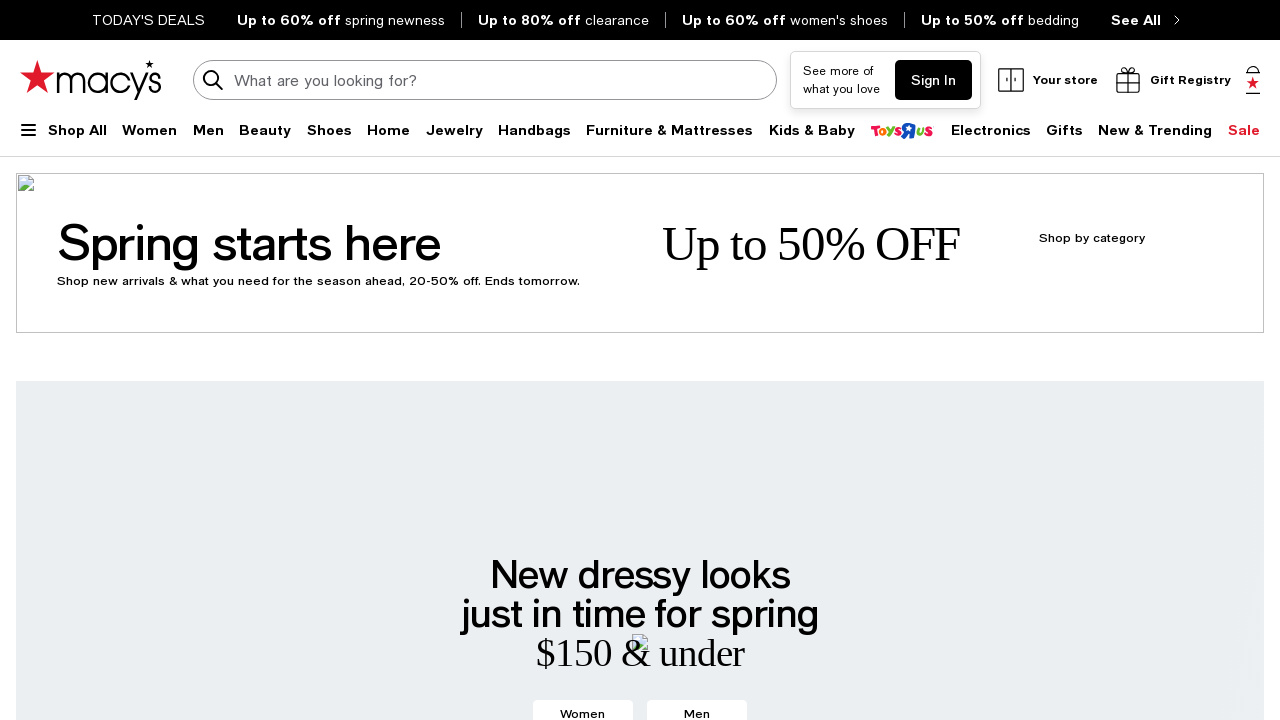

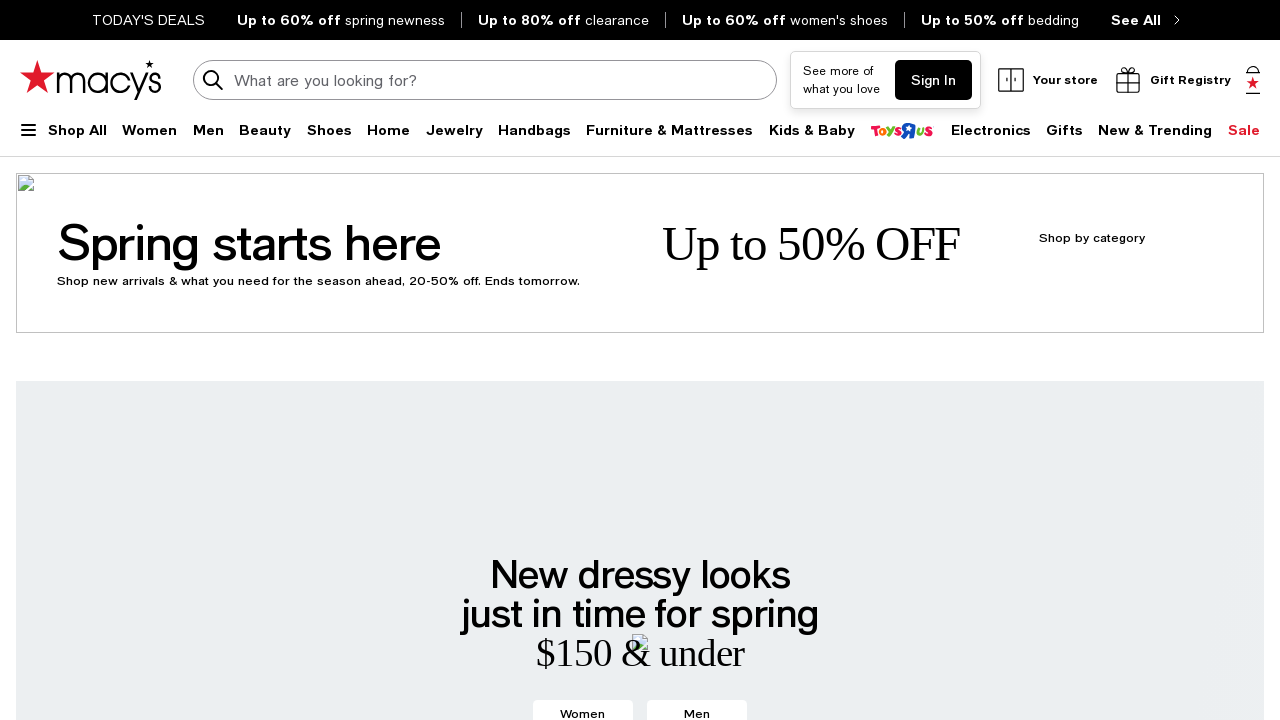